Tests JavaScript alert handling by clicking a button that triggers an alert and then dismissing it using the dismiss/cancel button.

Starting URL: http://testautomationpractice.blogspot.com/

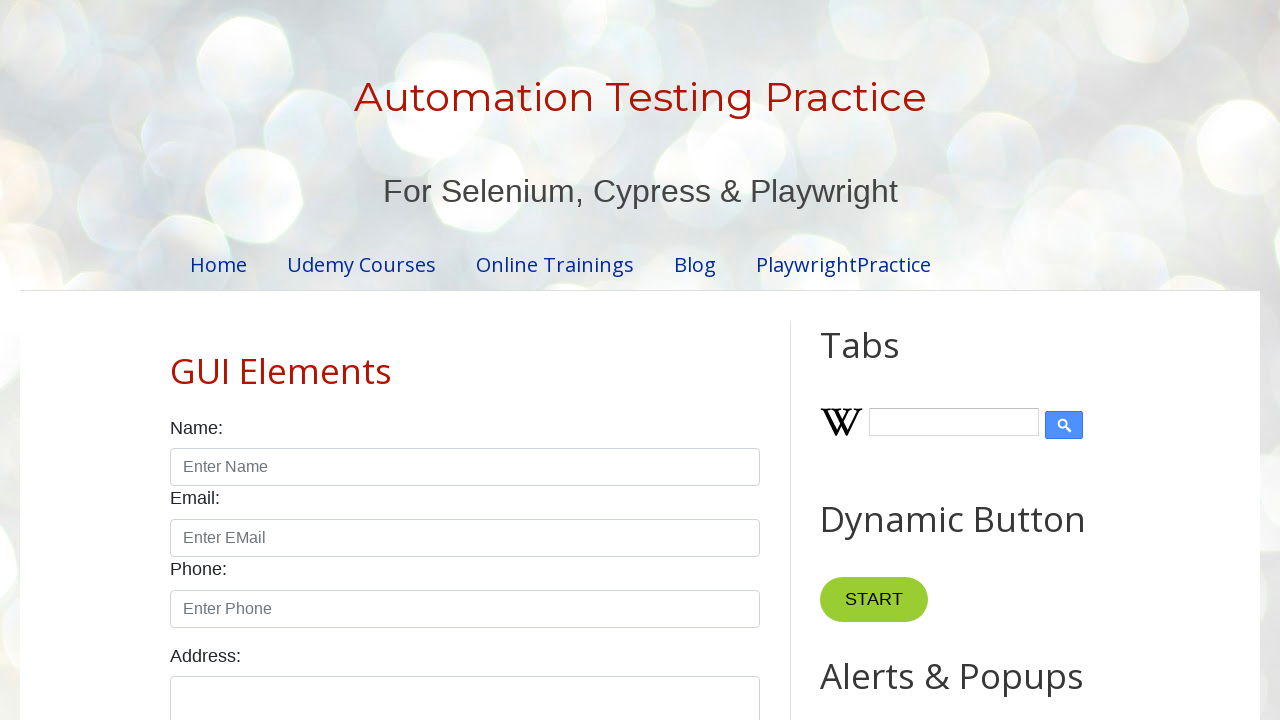

Set up dialog handler to dismiss JavaScript alerts
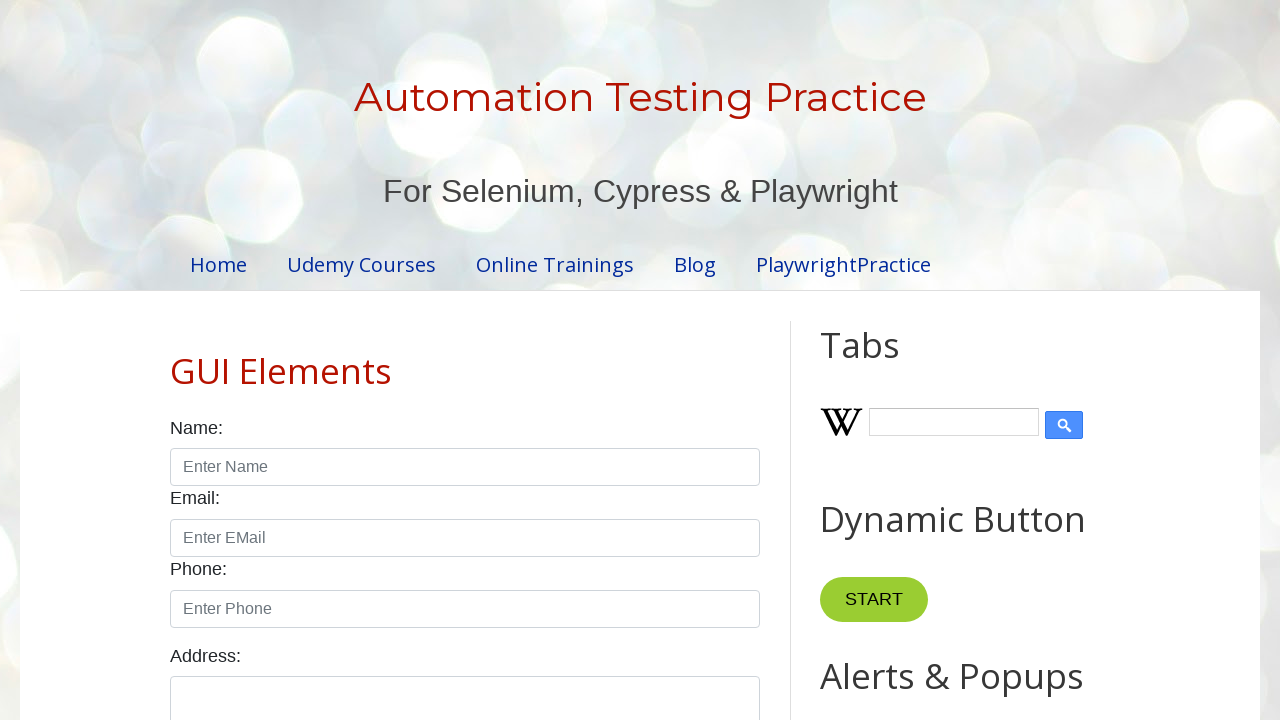

Clicked the Alert button to trigger JavaScript alert at (888, 361) on button:has-text('Alert')
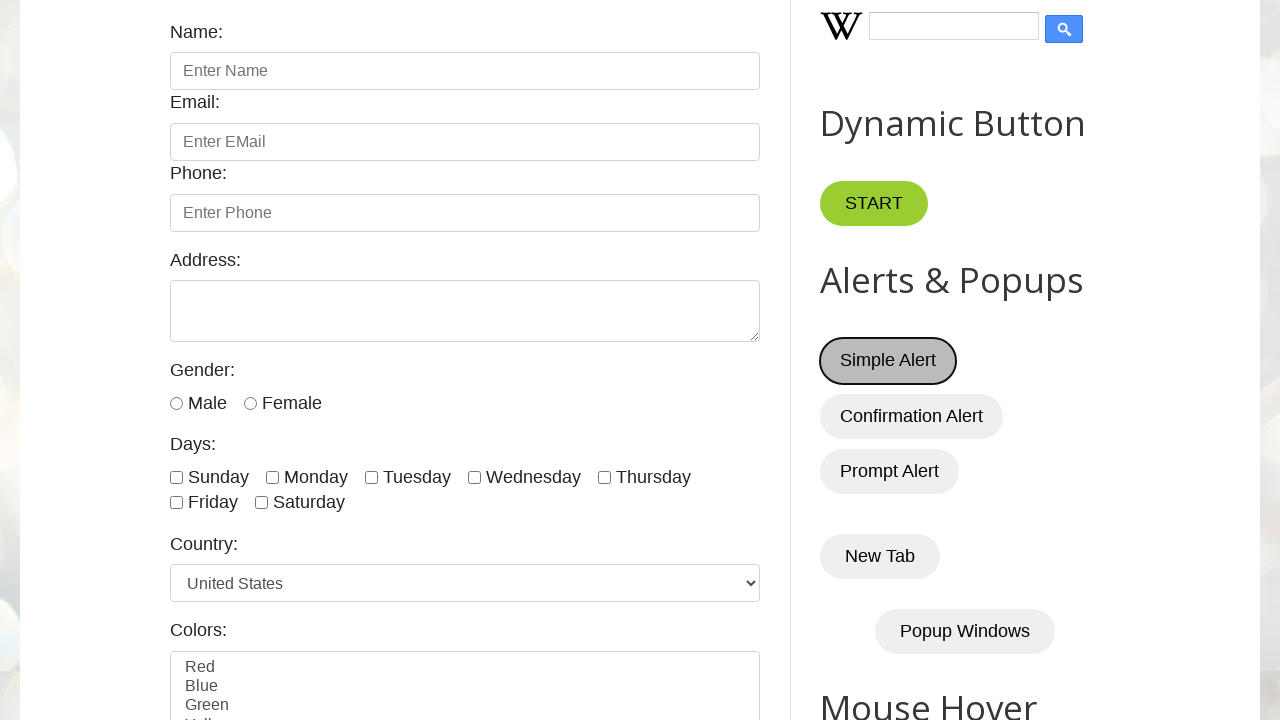

Waited for alert dismissal to complete
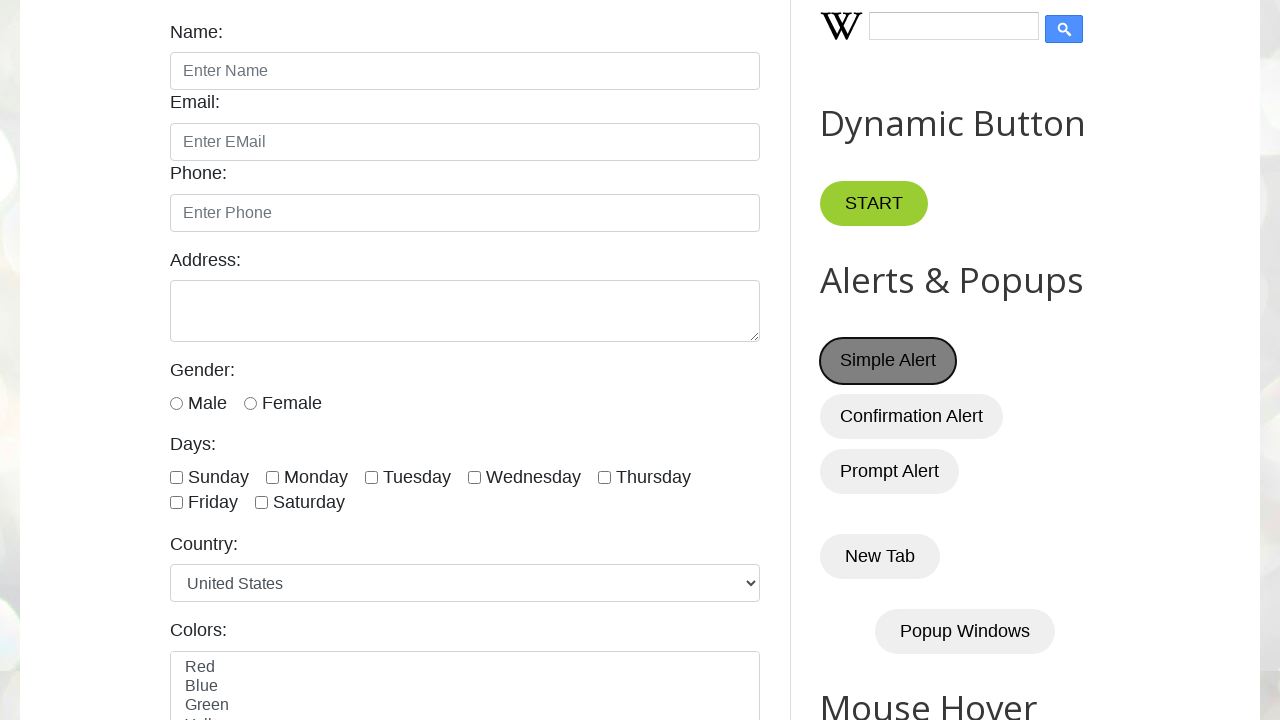

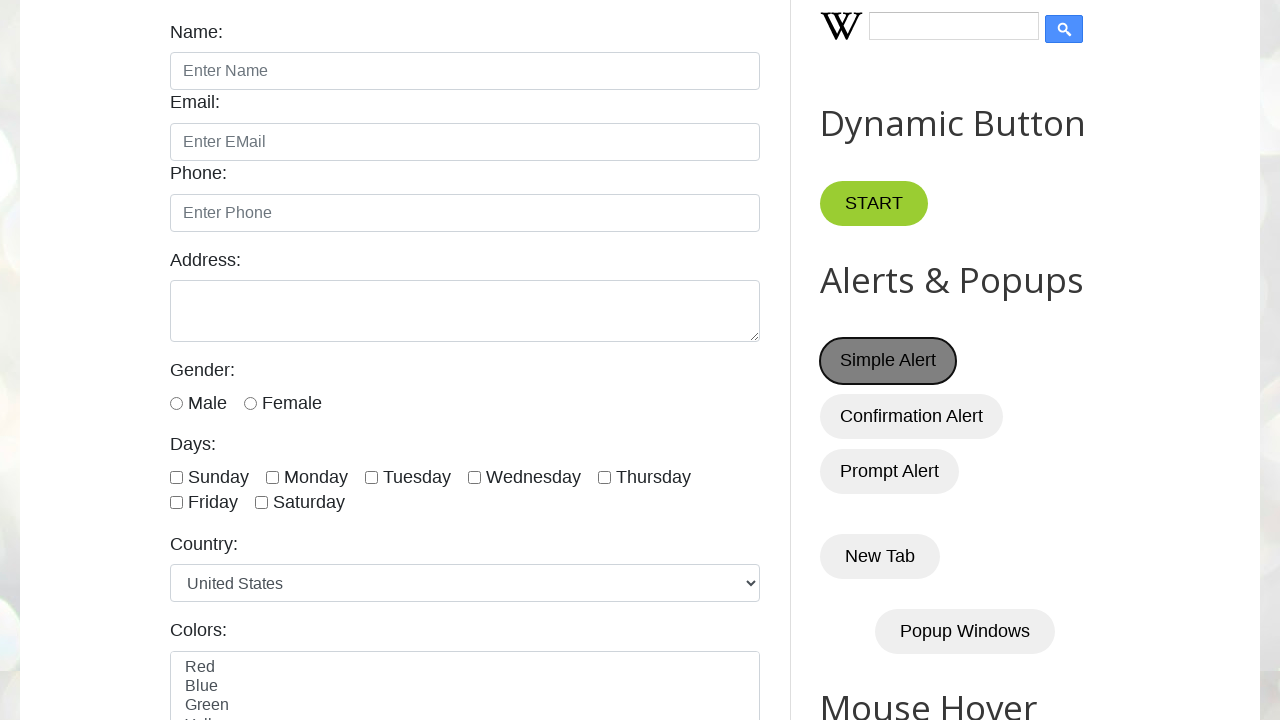